Tests the address search functionality on 2GIS Irkutsk by entering an address, selecting a suggestion from the autocomplete dropdown, and navigating to view building information.

Starting URL: https://2gis.ru/irkutsk

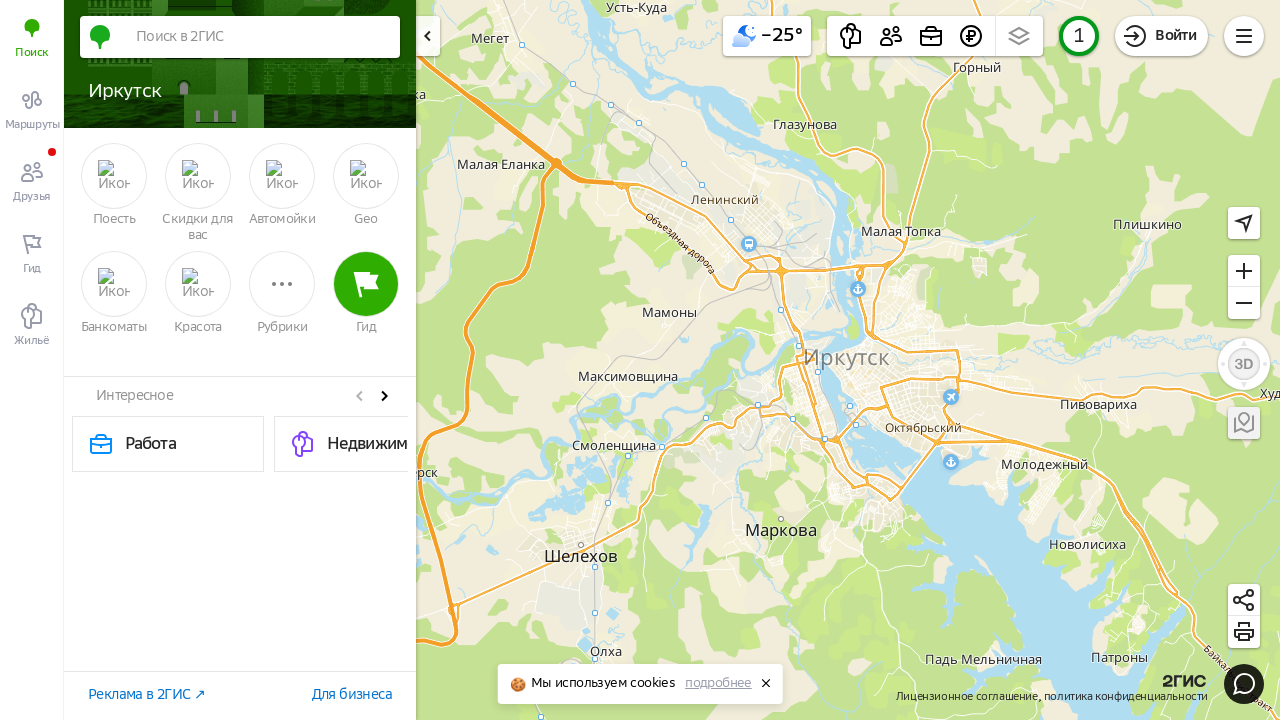

Search input field became available
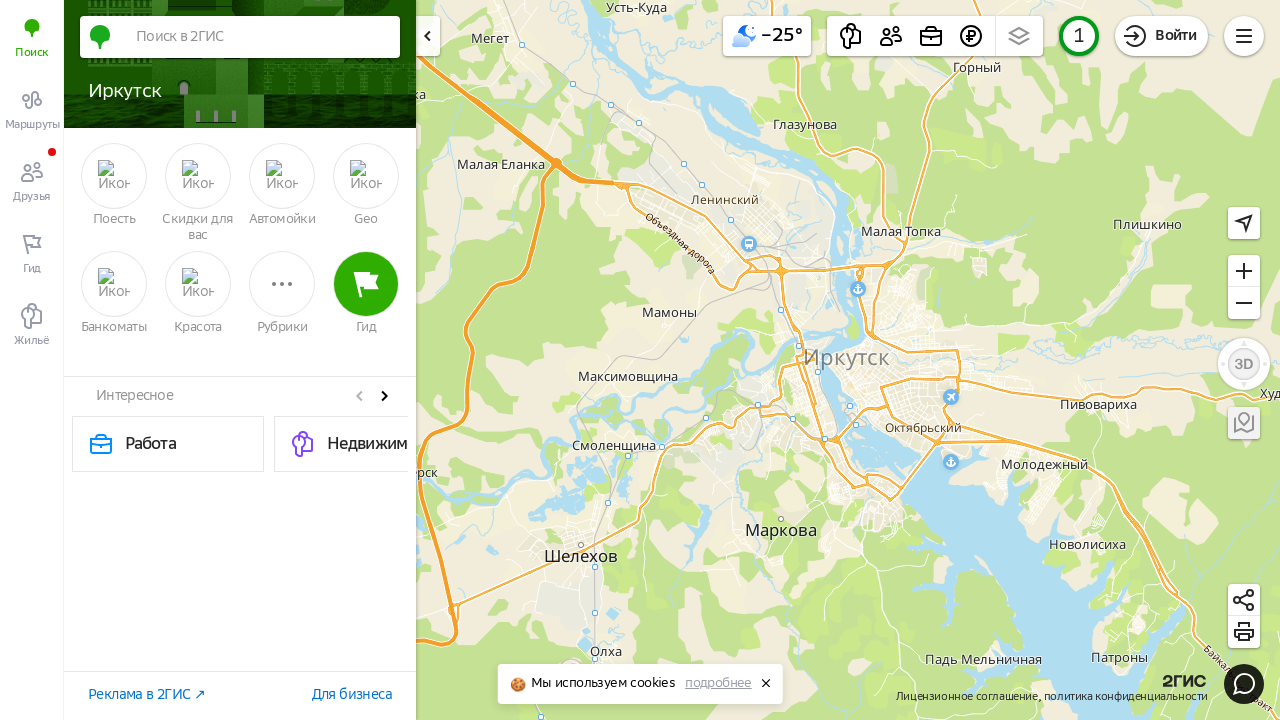

Filled search field with address '3 июля 25' on input._cu5ae4
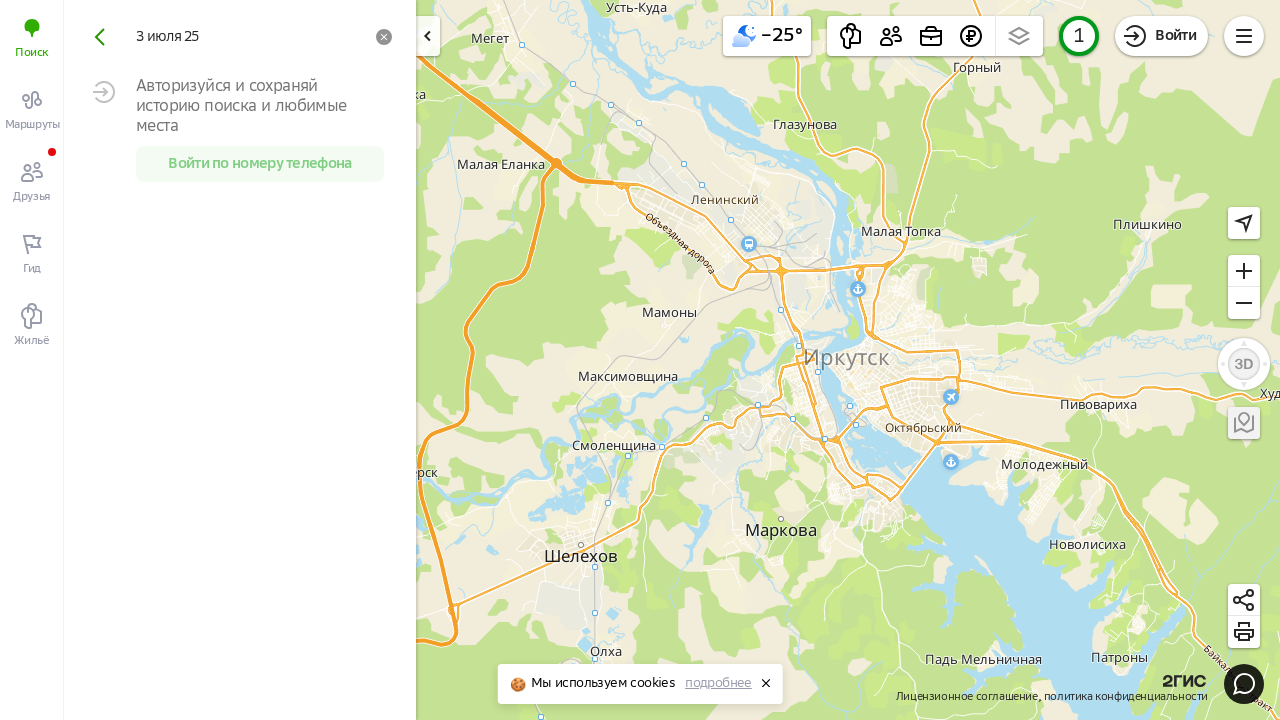

Autocomplete suggestion appeared
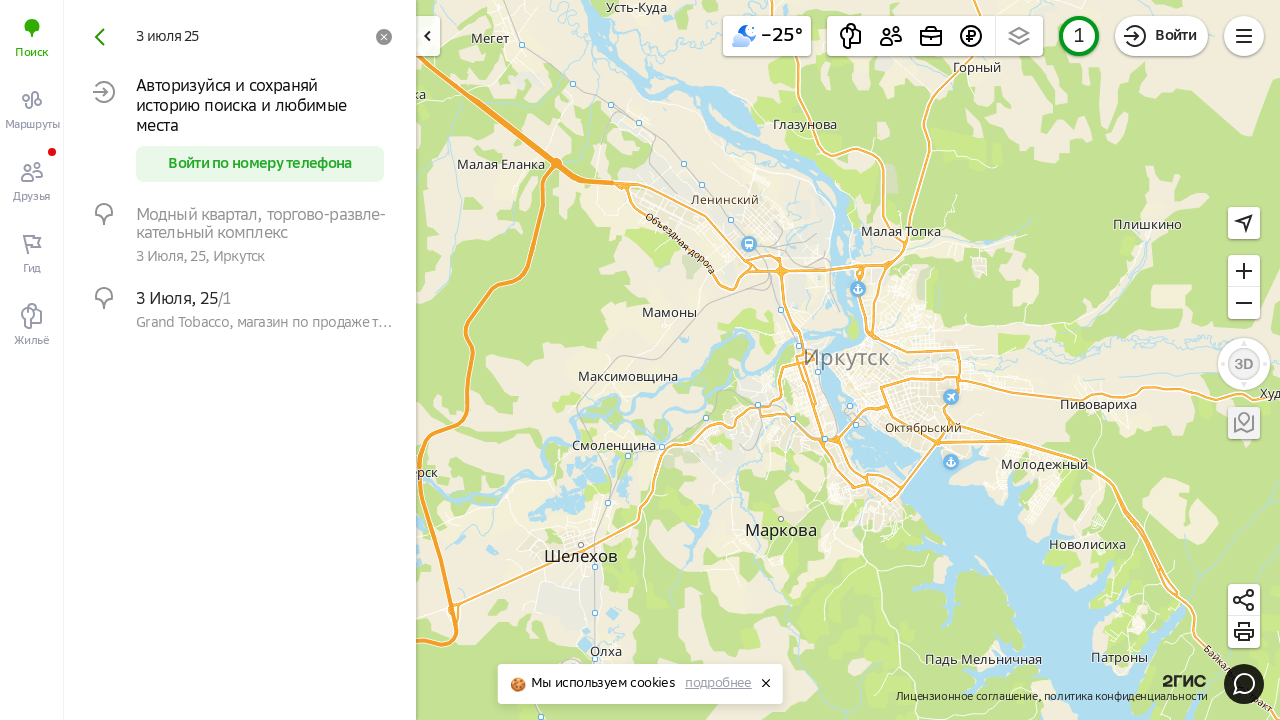

Clicked on first autocomplete suggestion at (240, 236) on li._1914vup
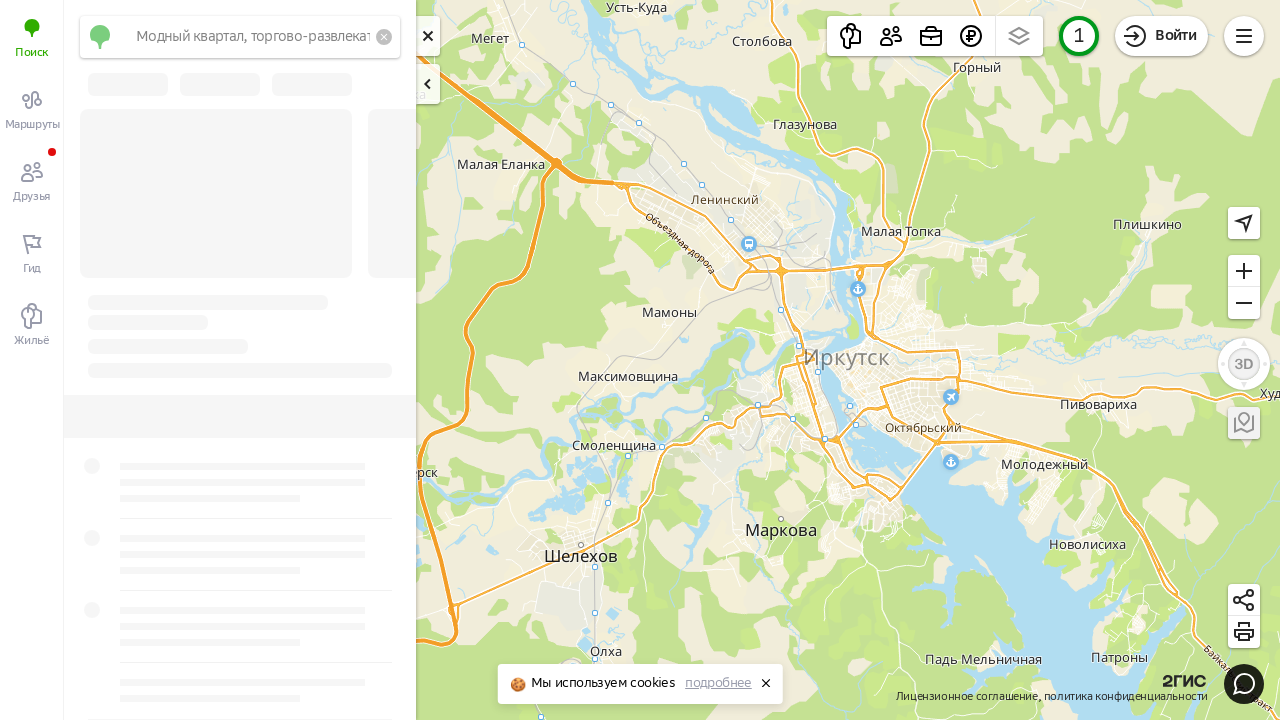

Building information loaded - Info link appeared
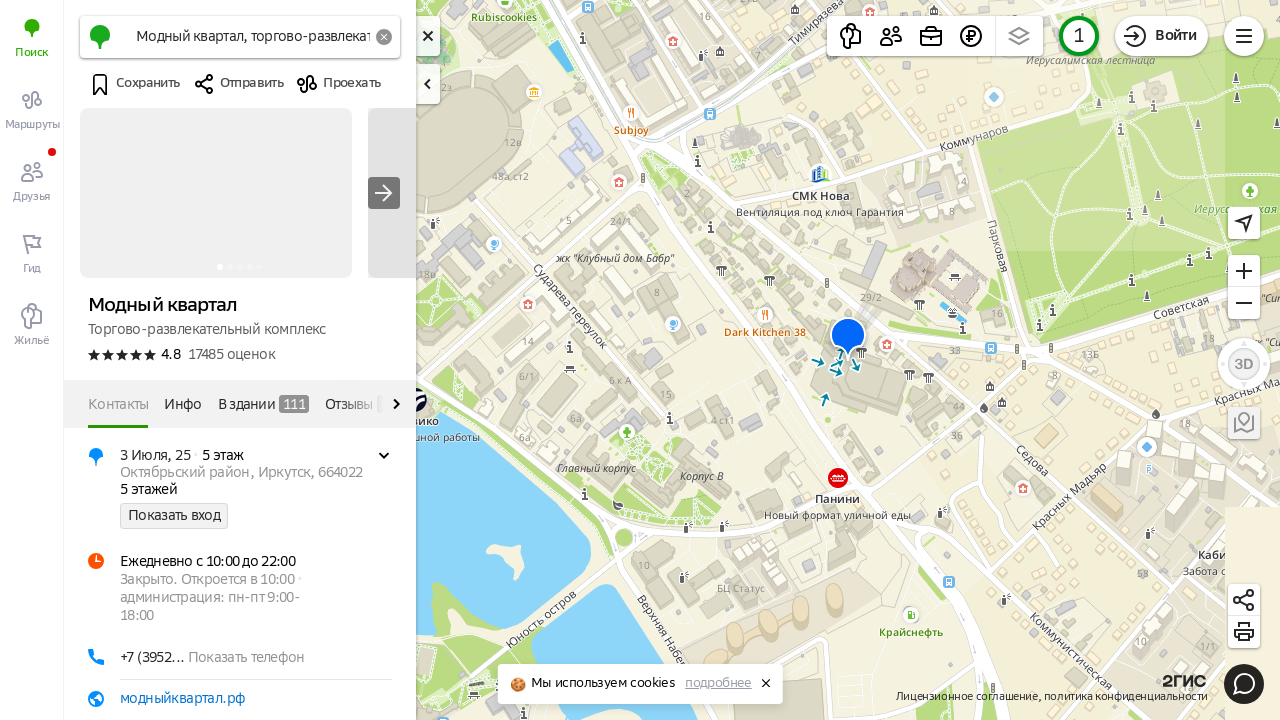

'В здании' (In building) link found
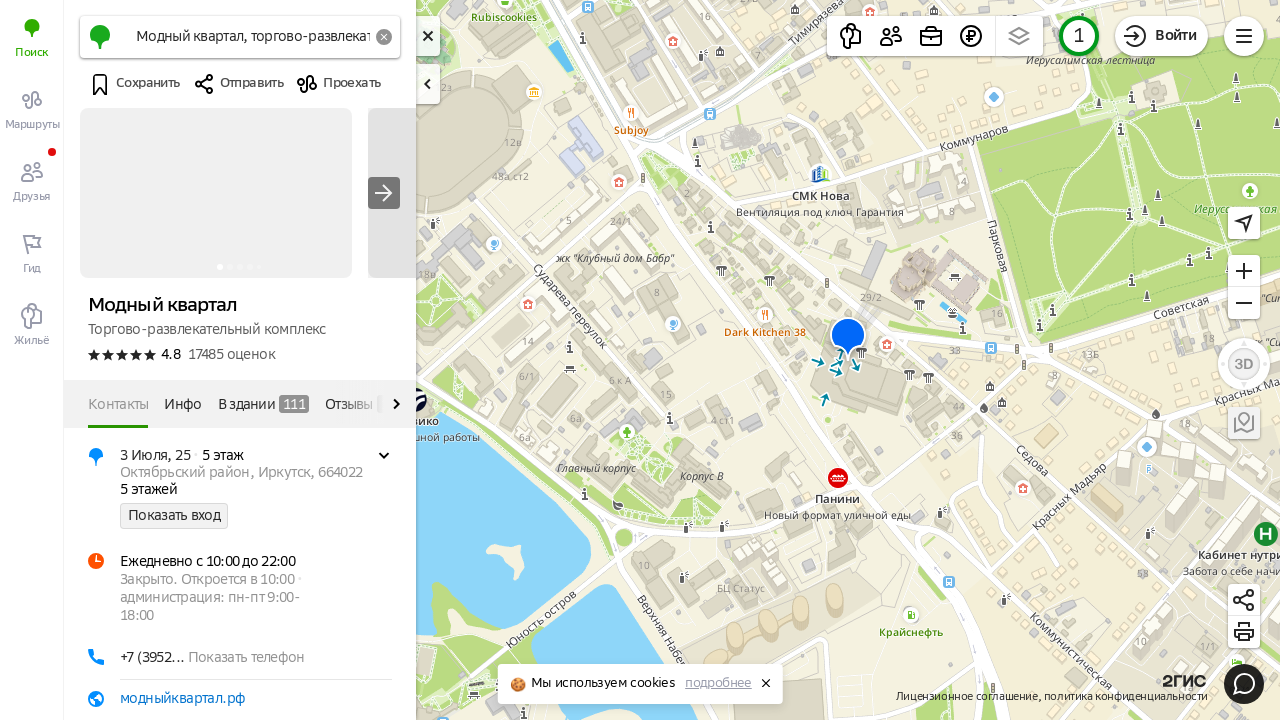

Clicked on 'В здании' (In building) link to view organizations at (246, 405) on xpath=//a[text()='В здании']
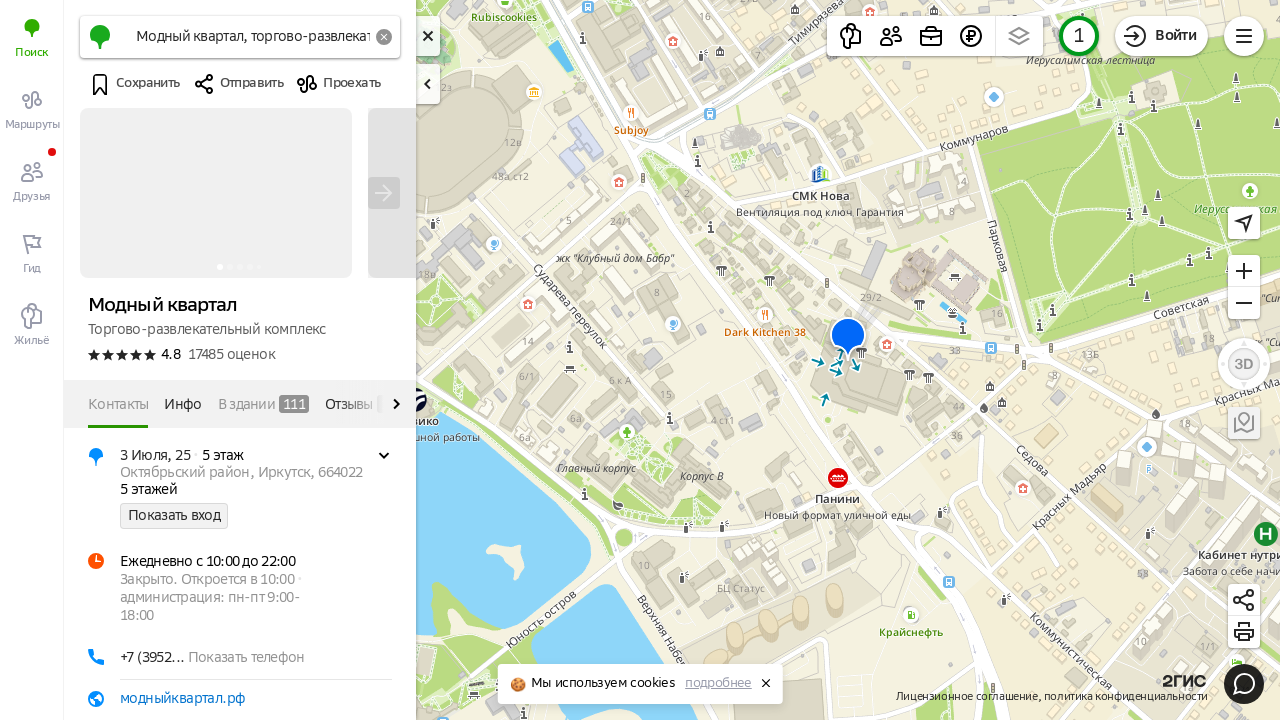

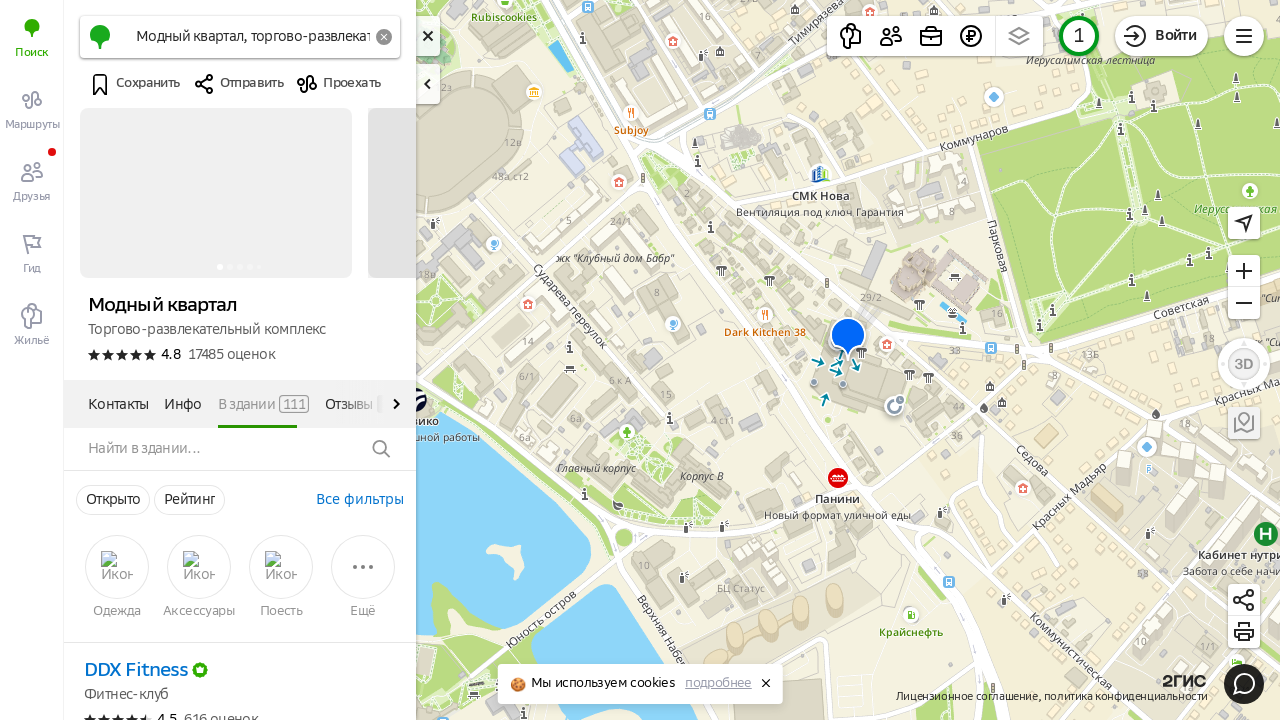